Navigates to jQuery UI website and scrolls down the page by 400 pixels

Starting URL: http://jqueryui.com

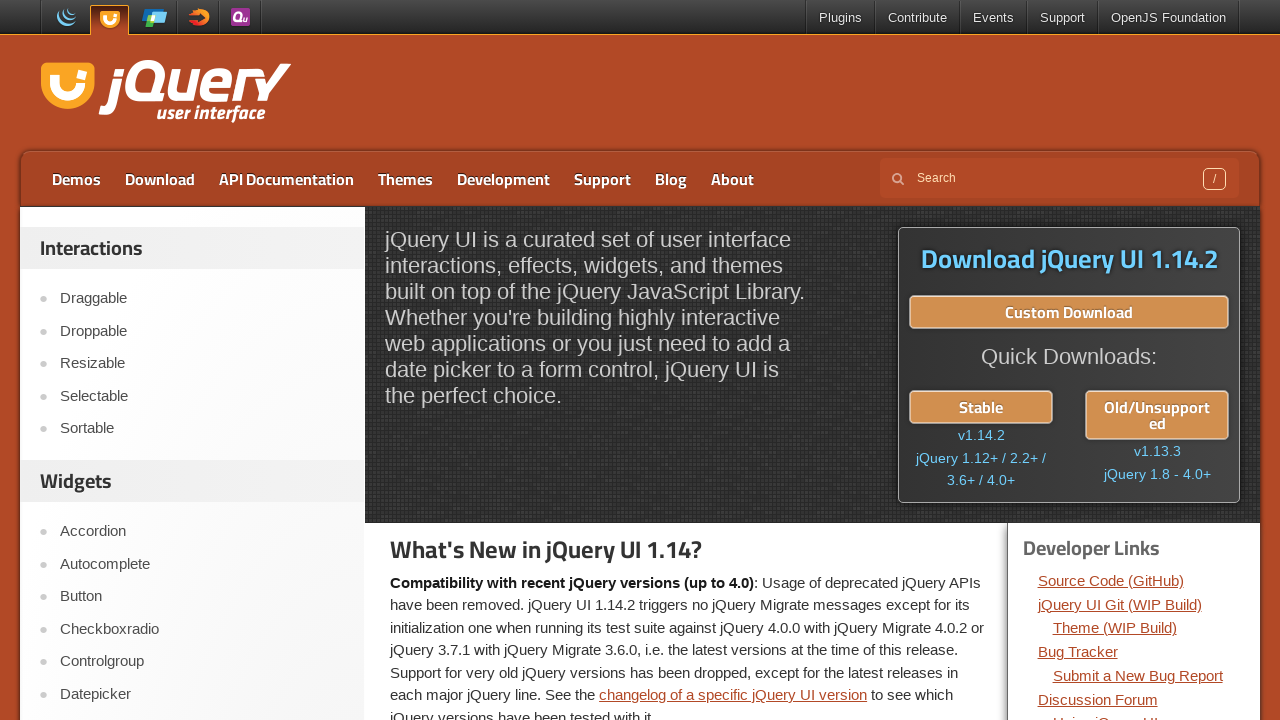

Navigated to jQuery UI website at http://jqueryui.com
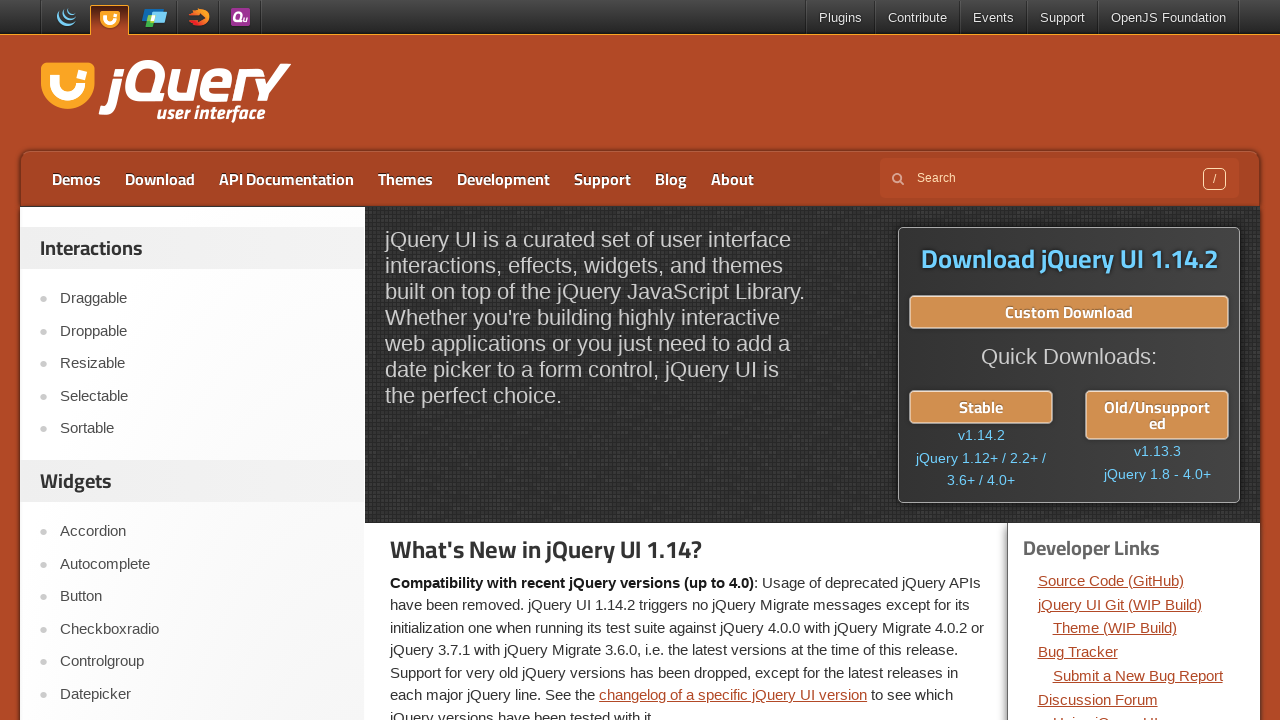

Scrolled down the page by 400 pixels
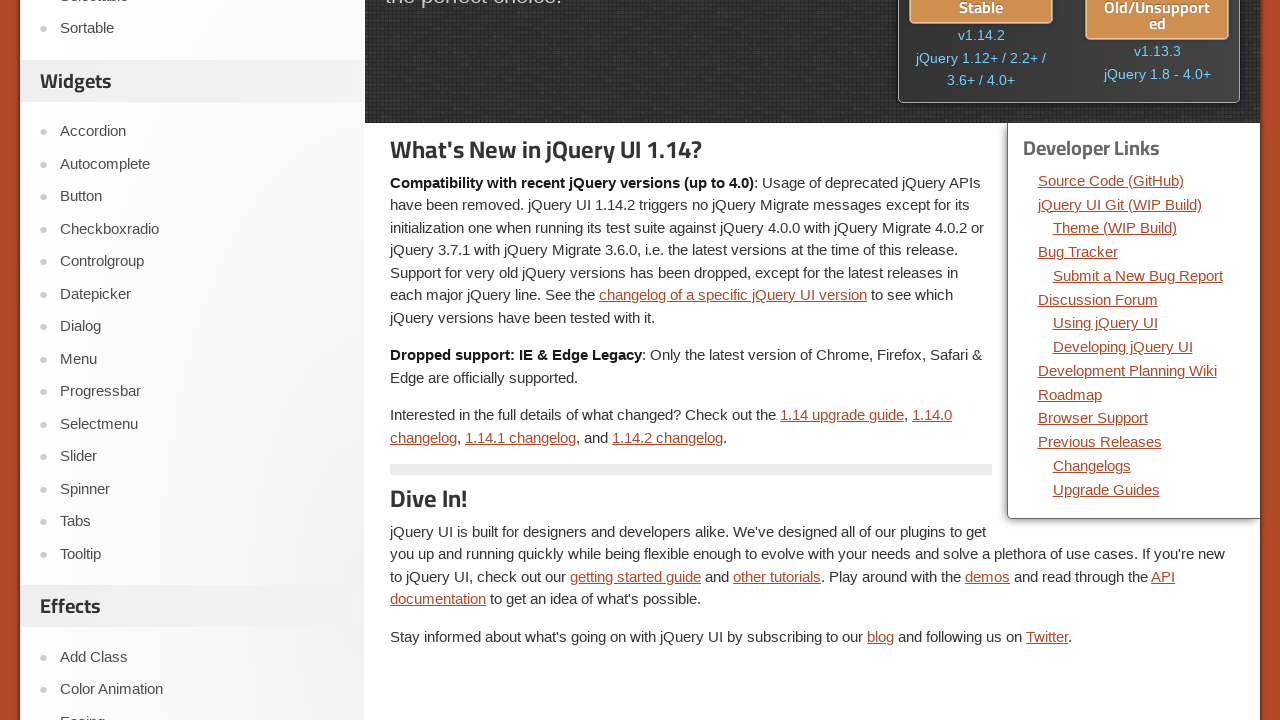

Waited 1 second for scroll animation to complete
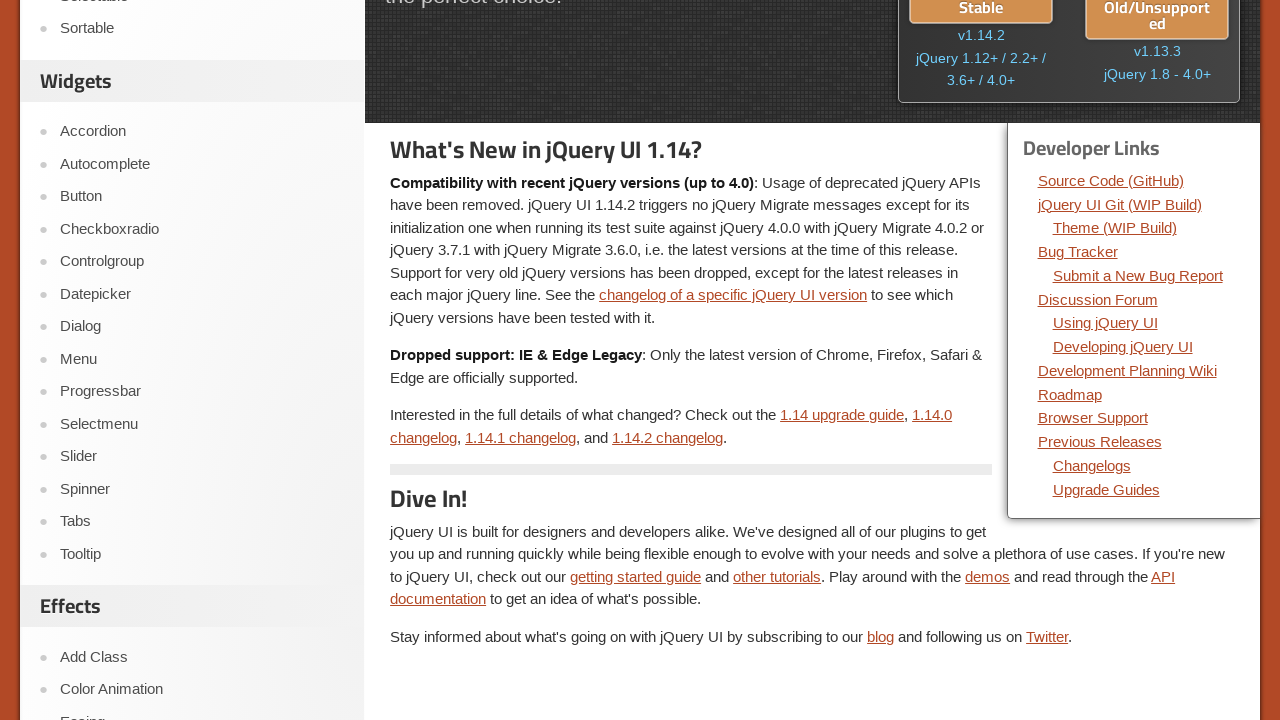

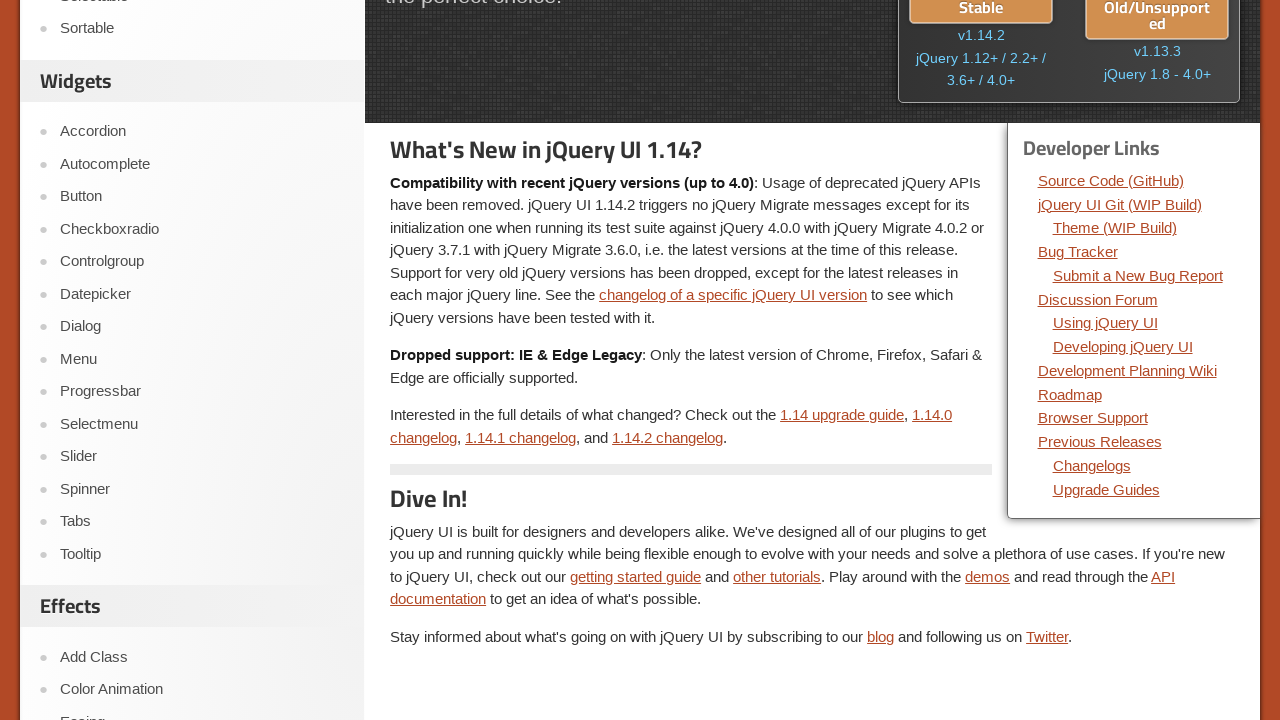